Tests the Services navigation tab by hovering and clicking it to navigate to the services page

Starting URL: https://www.rixxo.com

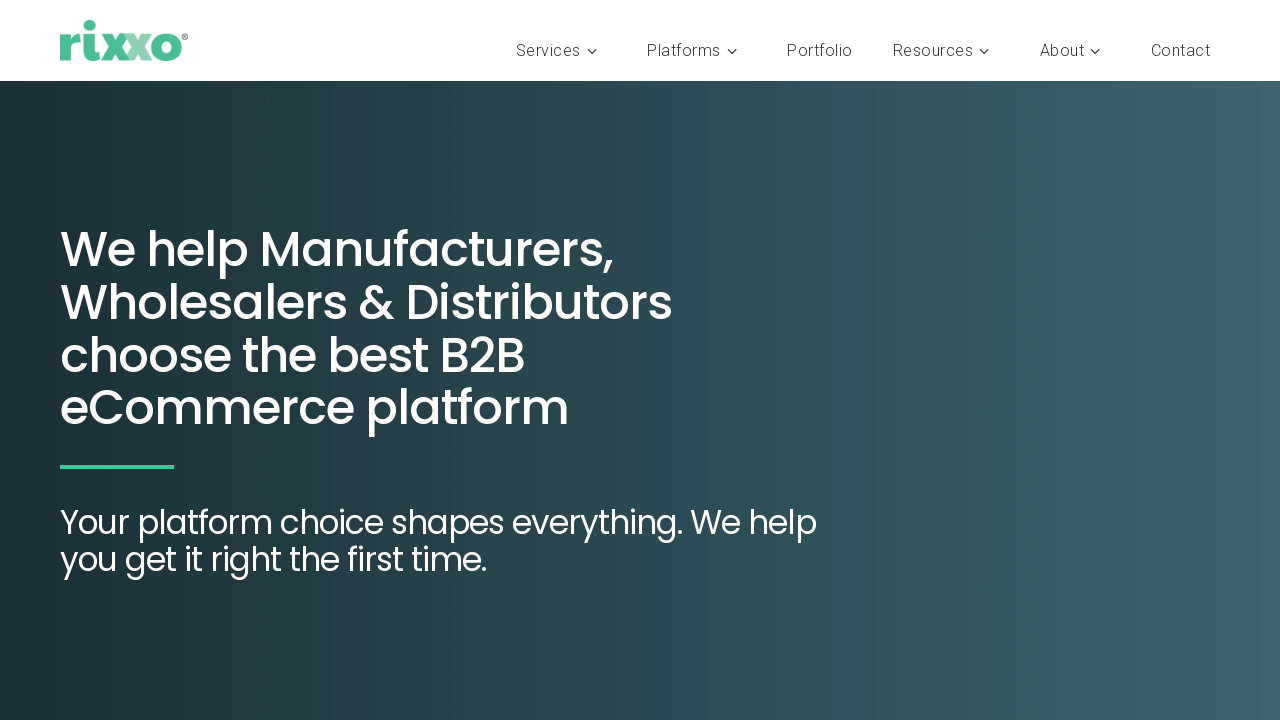

Hovered over Services navigation tab at (561, 51) on text=Services
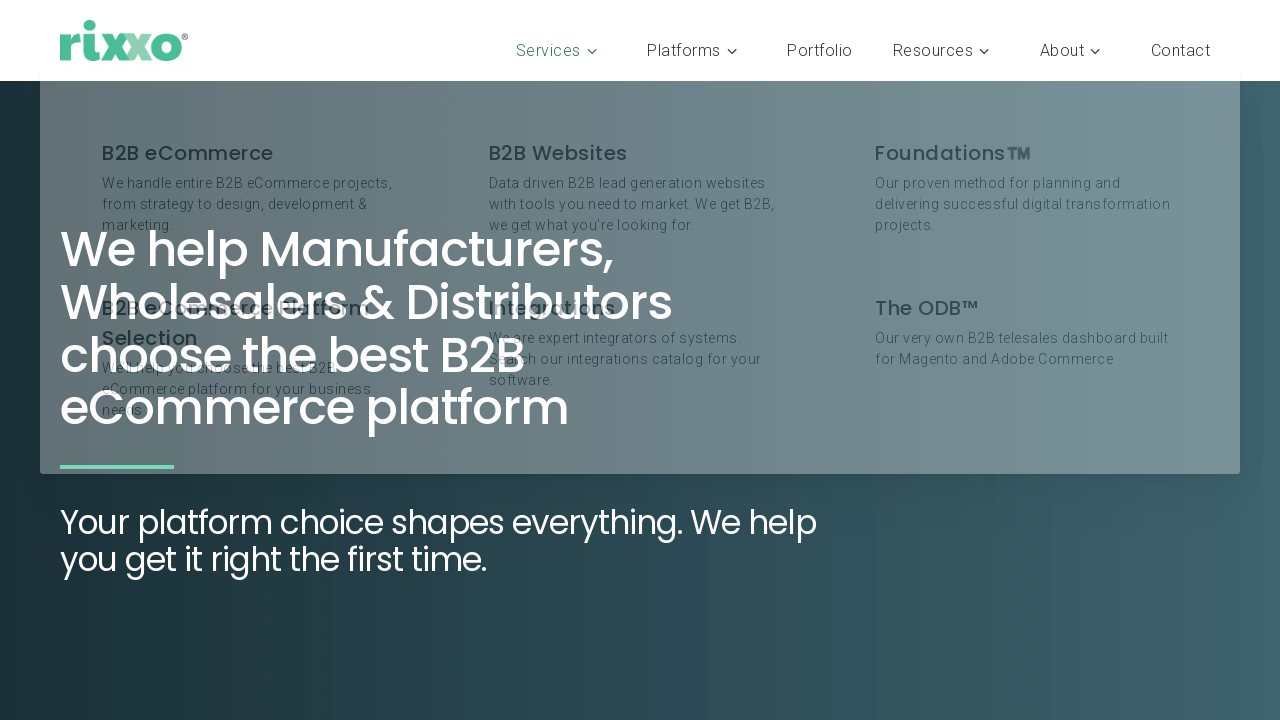

Clicked Services navigation tab at (561, 51) on text=Services
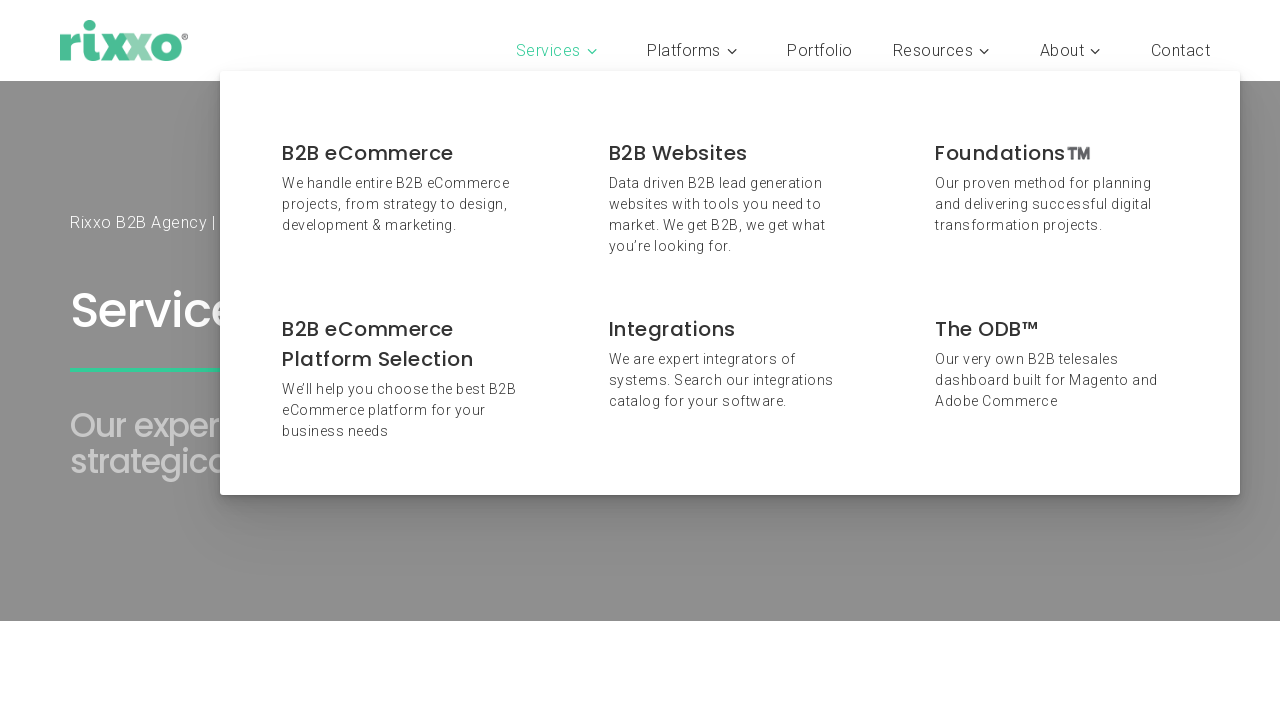

Successfully navigated to services page
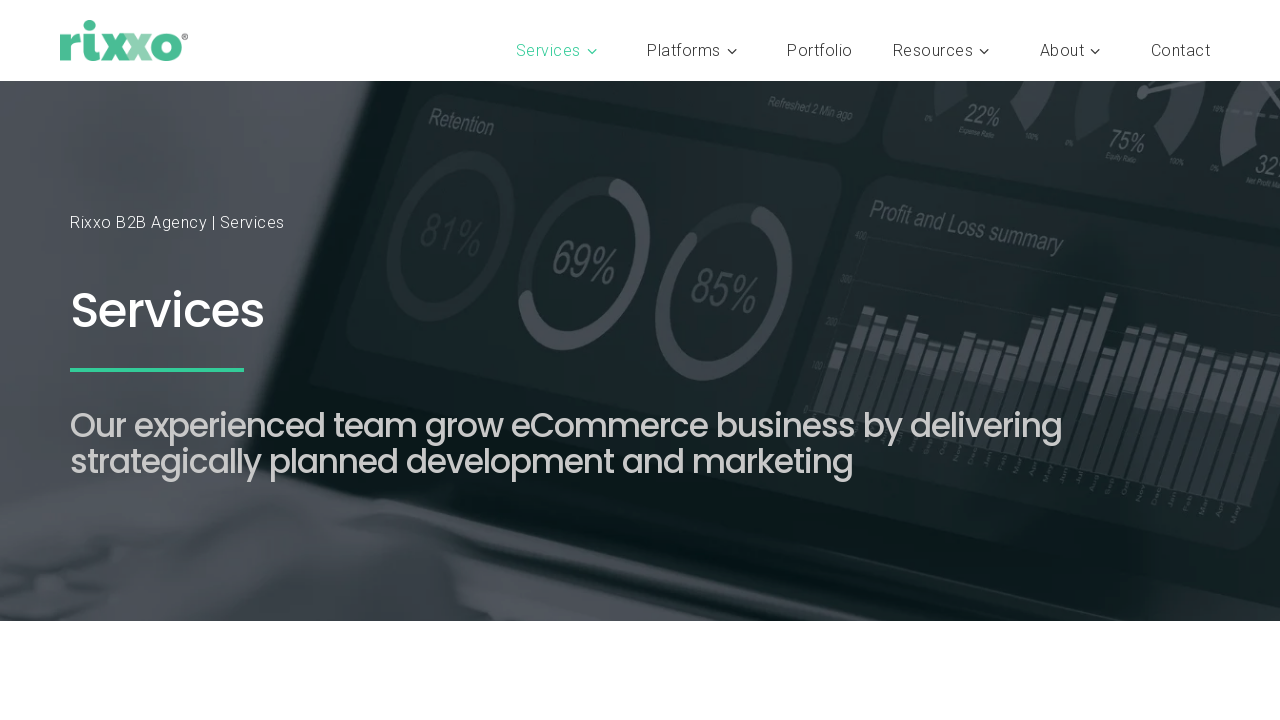

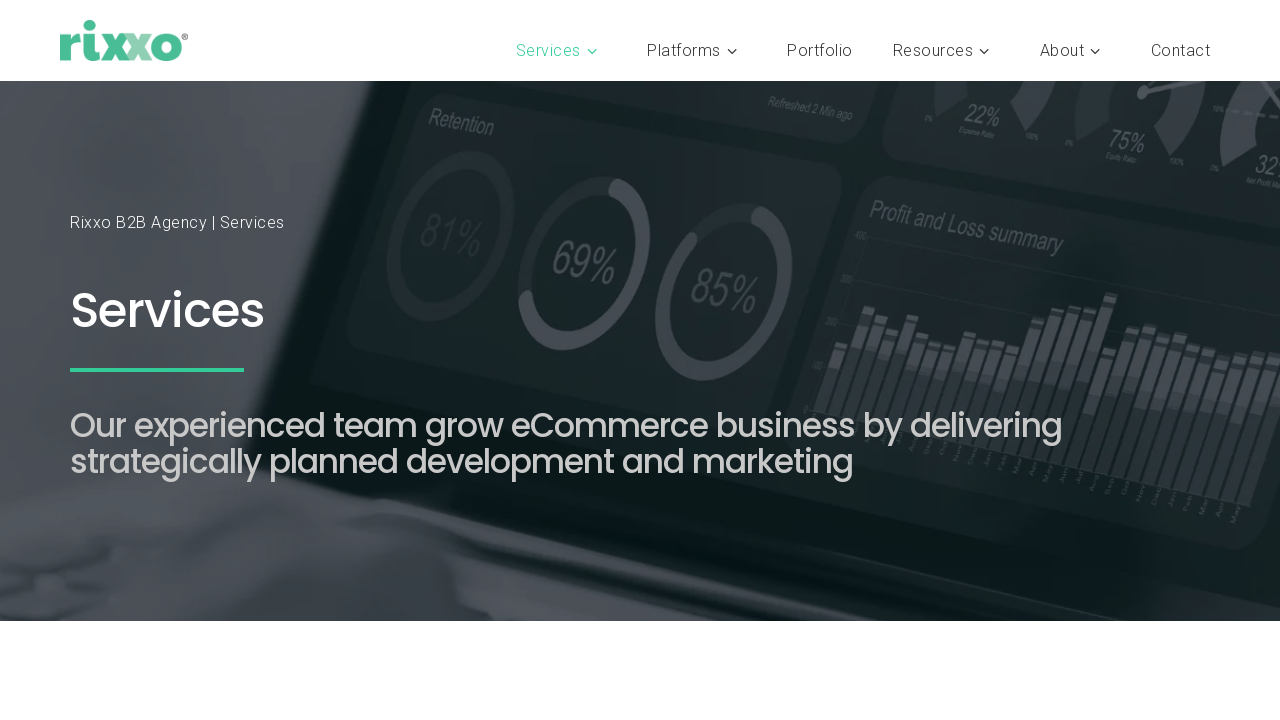